Tests jQuery UI custom dropdown selection by selecting multiple values from different dropdowns and verifying the selections

Starting URL: https://jqueryui.com/resources/demos/selectmenu/default.html

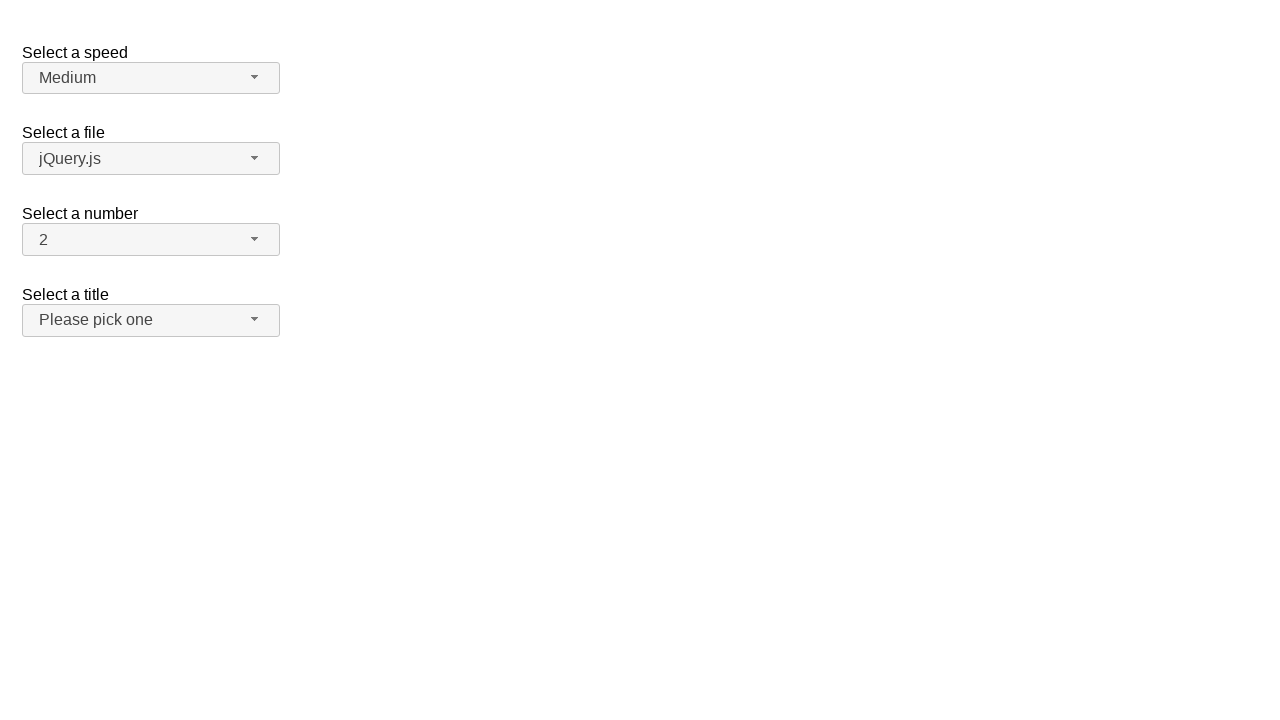

Clicked number dropdown button at (151, 240) on xpath=//span[@id='number-button']
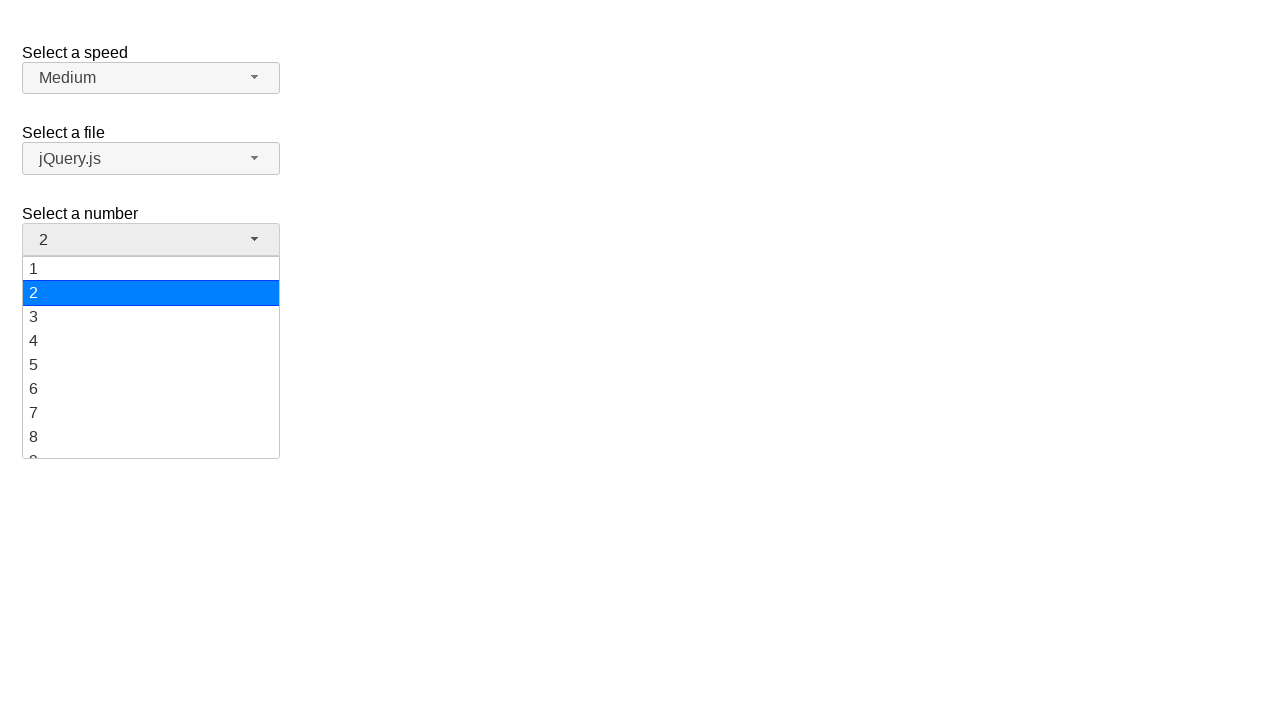

Number dropdown menu appeared
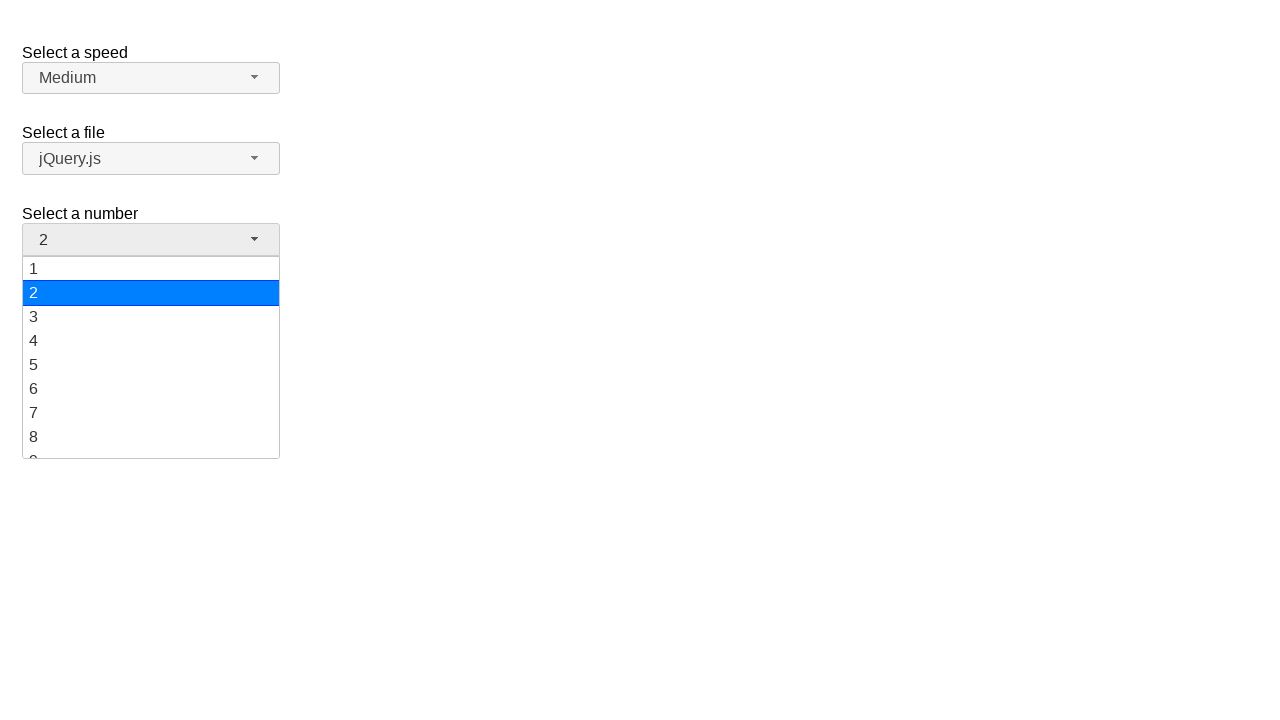

Selected value '19' from number dropdown at (151, 445) on ul#number-menu div:has-text('19')
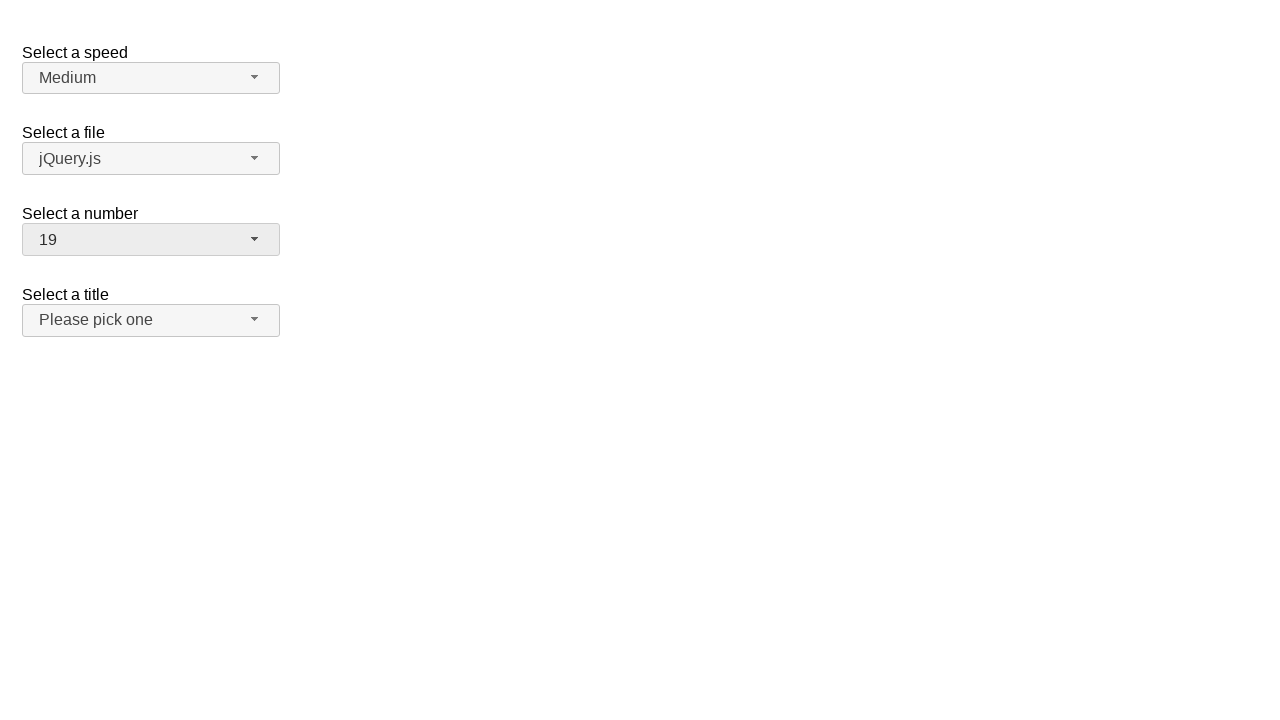

Clicked files dropdown button at (151, 159) on xpath=//span[@id='files-button']
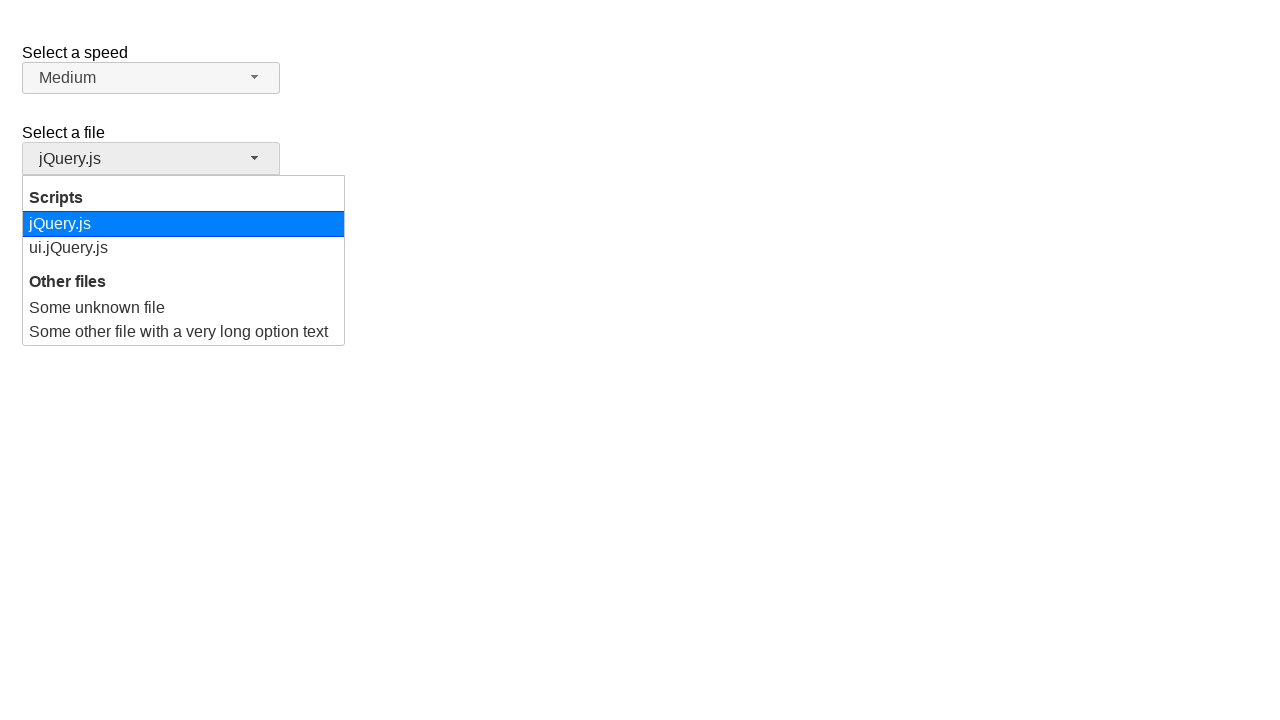

Files dropdown menu appeared
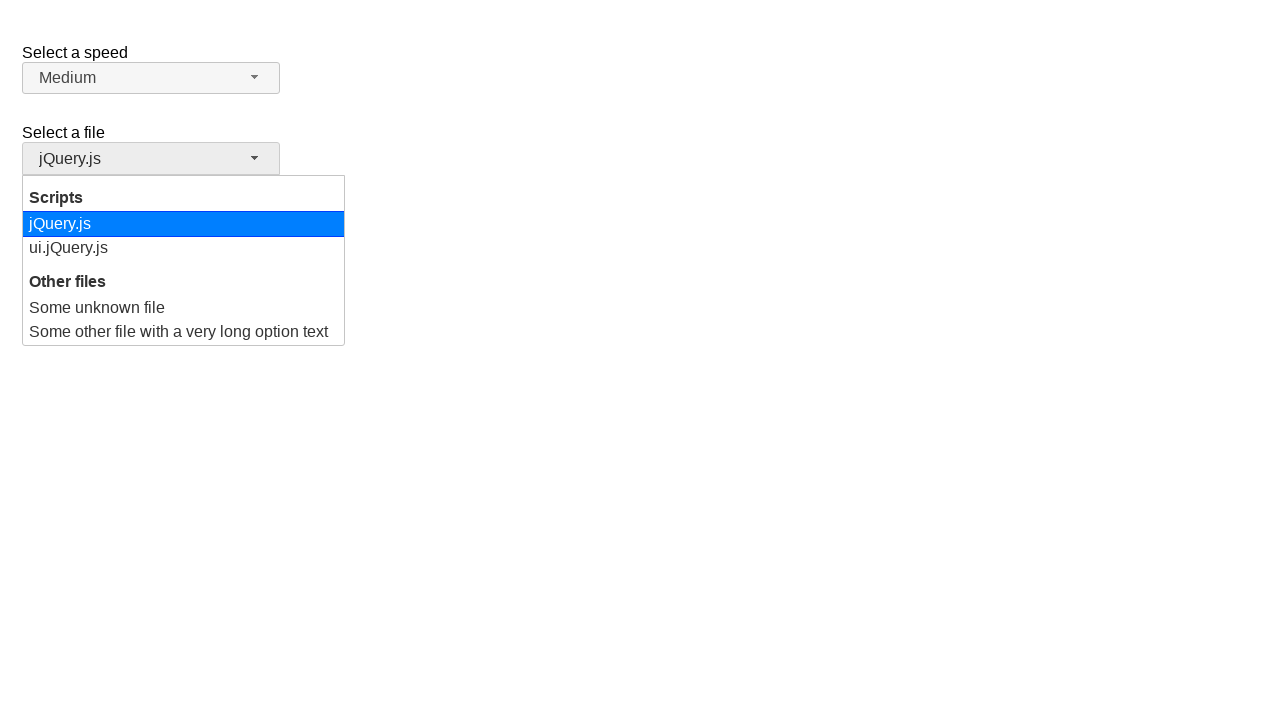

Selected value 'jQuery.js' from files dropdown at (184, 224) on ul#files-menu div:has-text('jQuery.js')
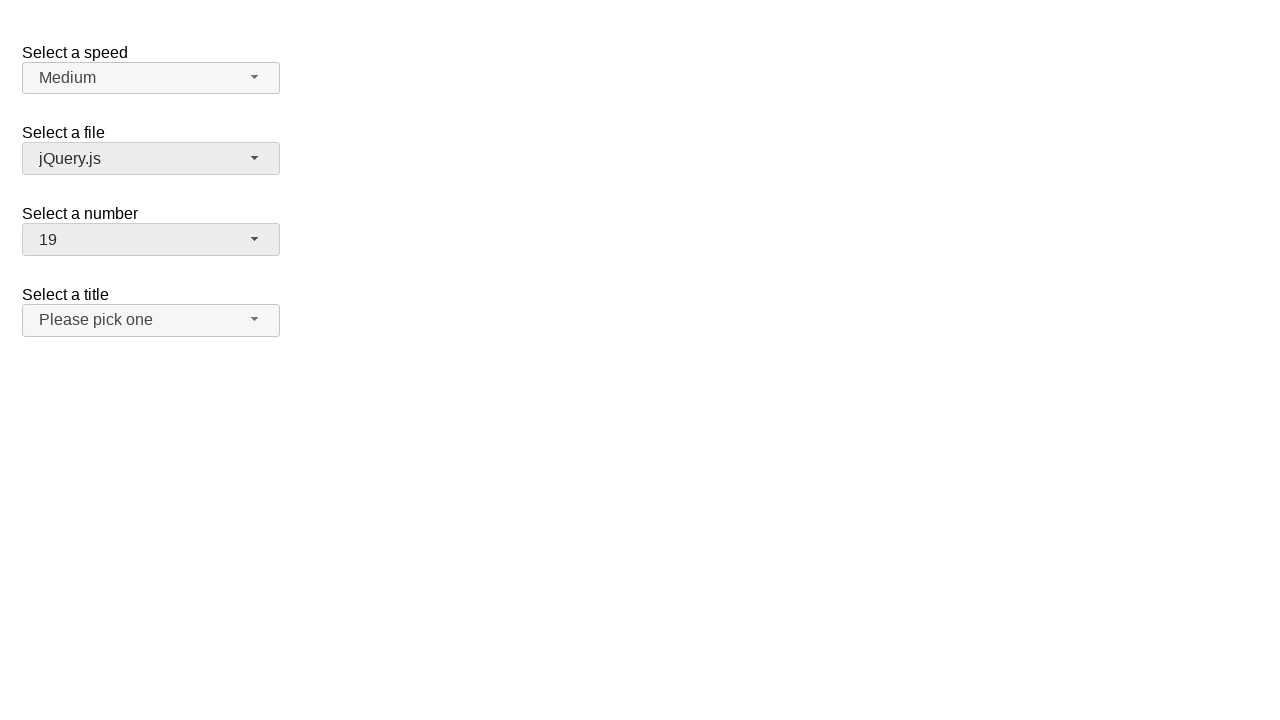

Clicked speed dropdown button at (151, 78) on xpath=//span[@id='speed-button']
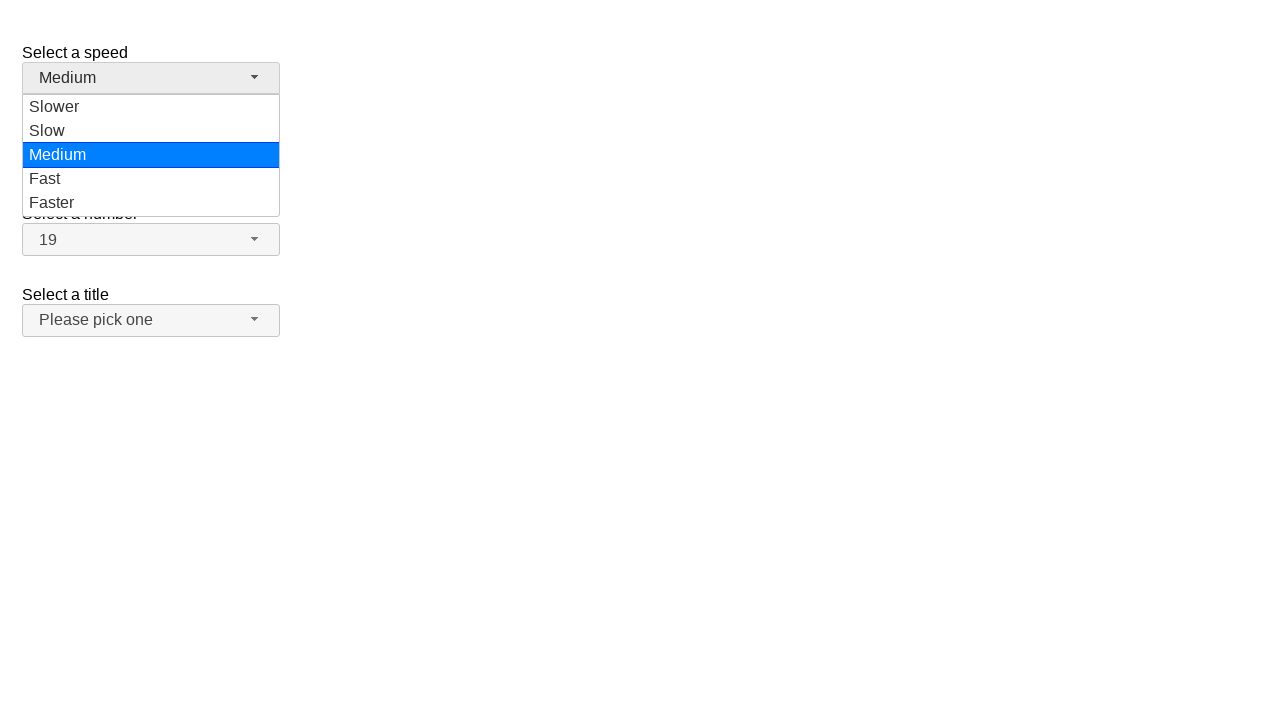

Speed dropdown menu appeared
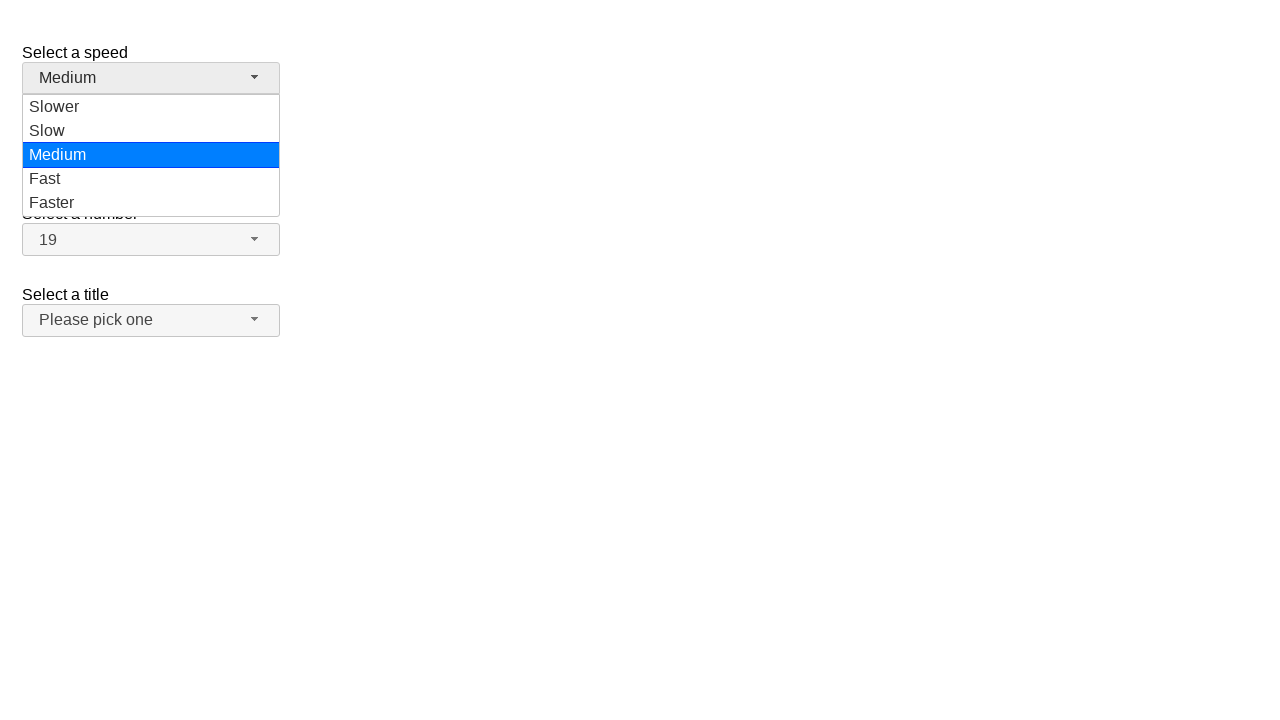

Selected value 'Slow' from speed dropdown at (151, 107) on ul#speed-menu div:has-text('Slow')
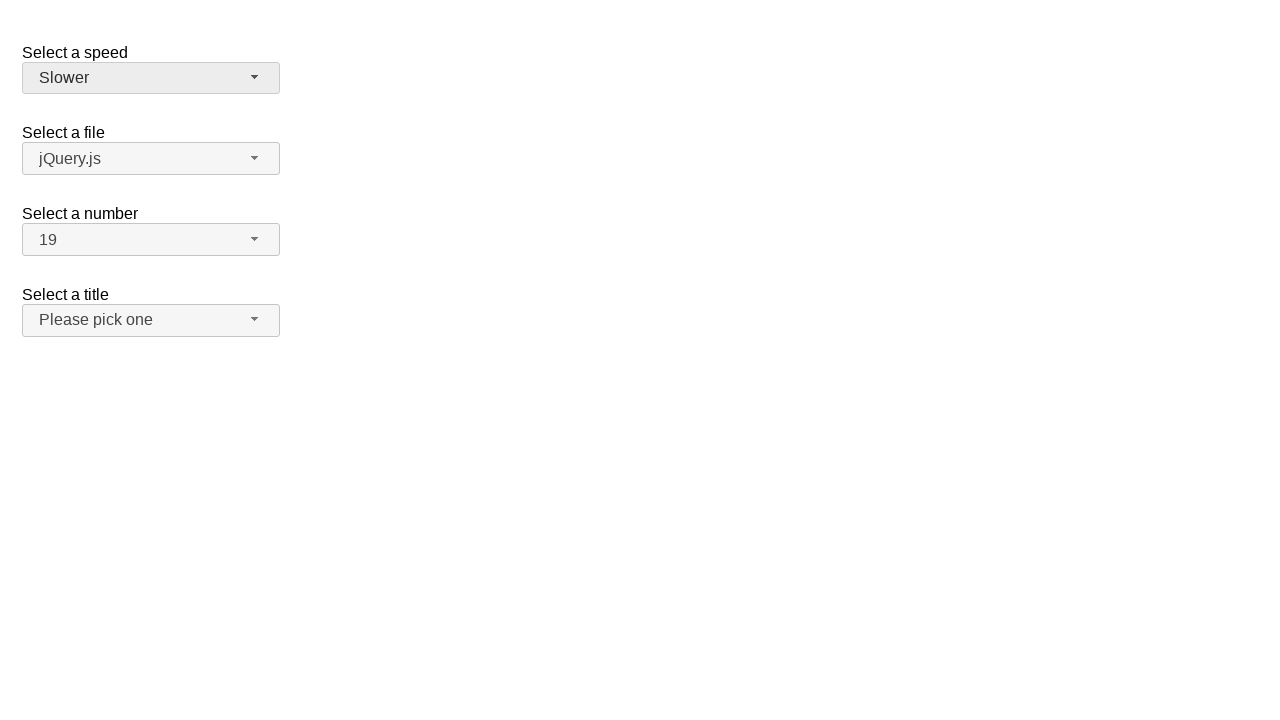

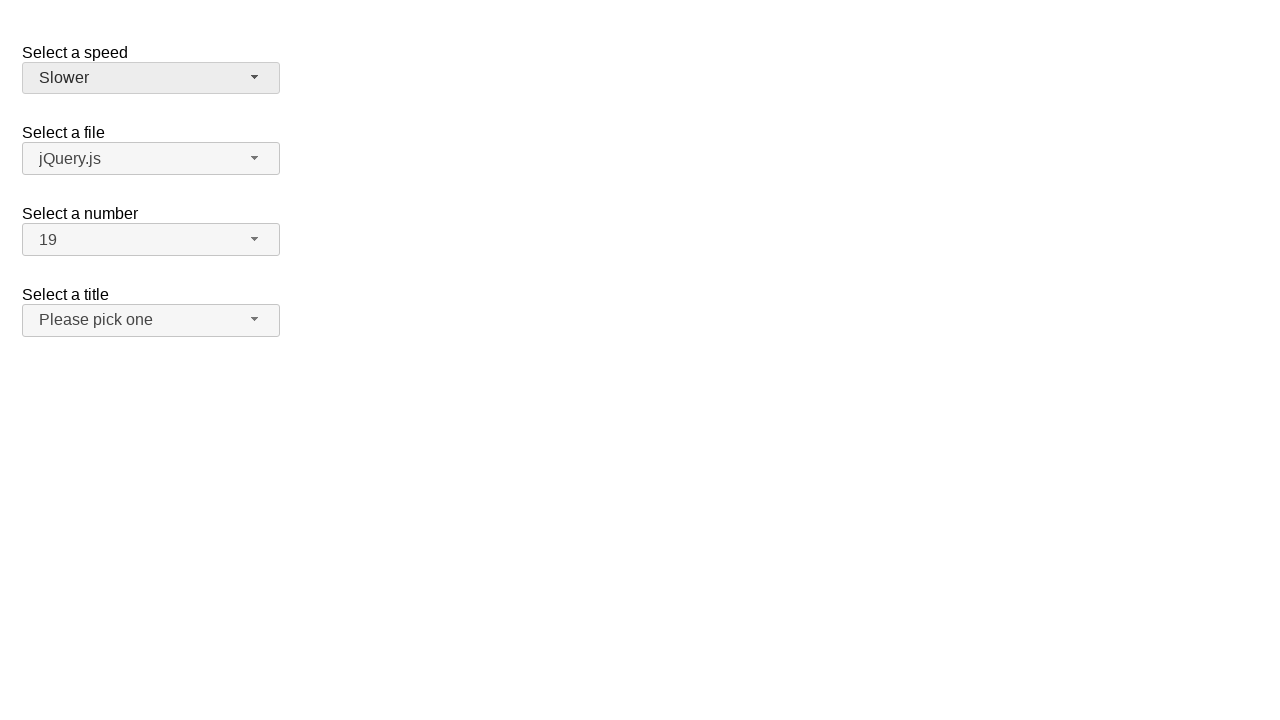